Tests scrolling to an element and filling in a form with name and date fields on a scroll demonstration page

Starting URL: https://formy-project.herokuapp.com/scroll

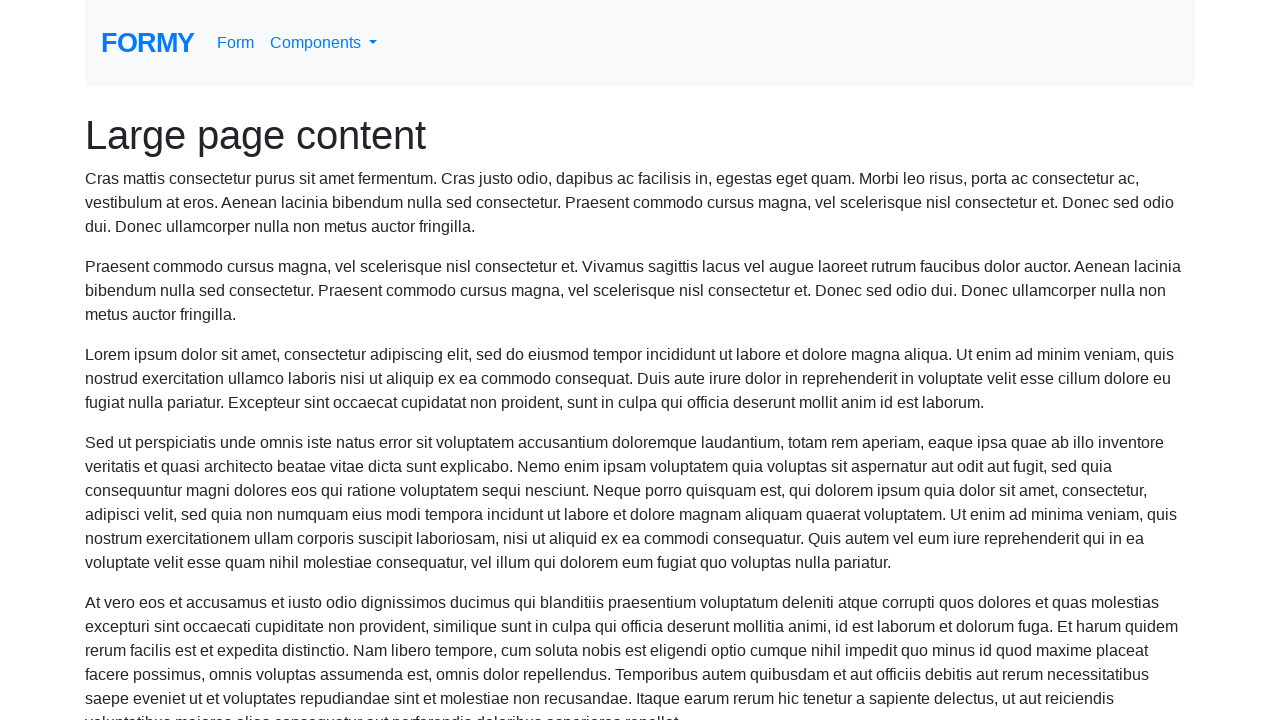

Scrolled to name field
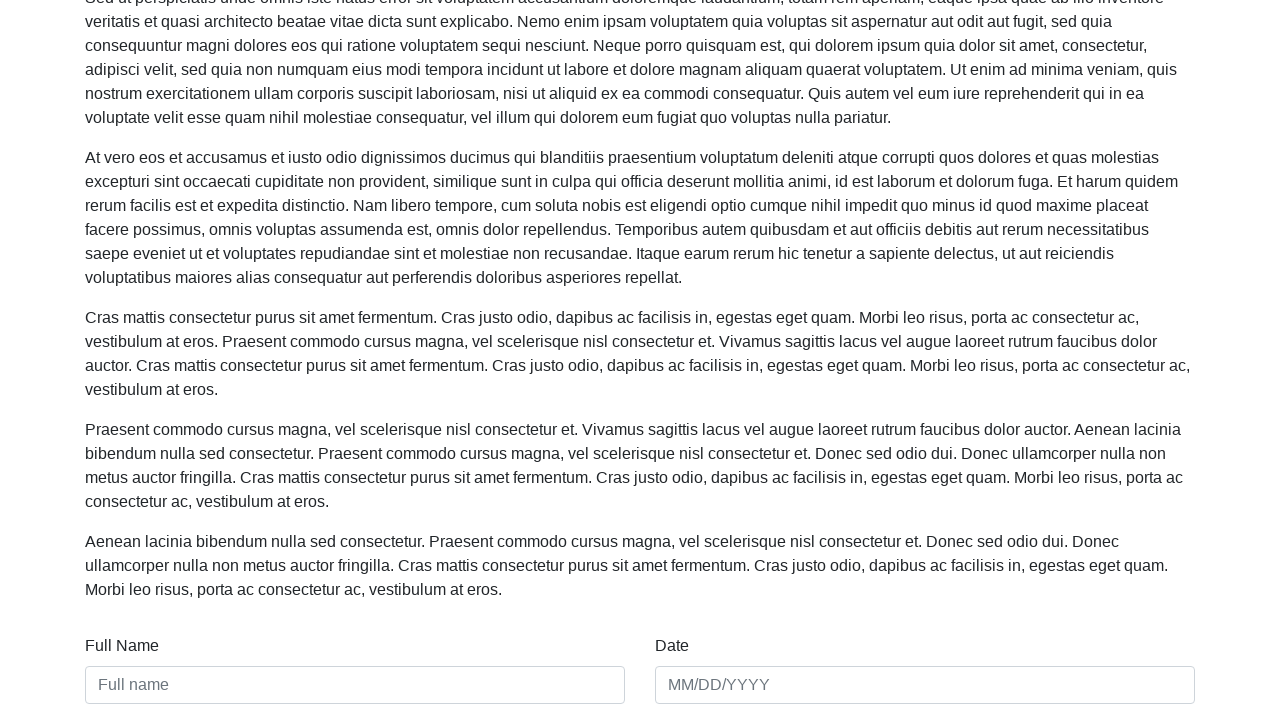

Filled name field with 'Meghan Lewis' on #name
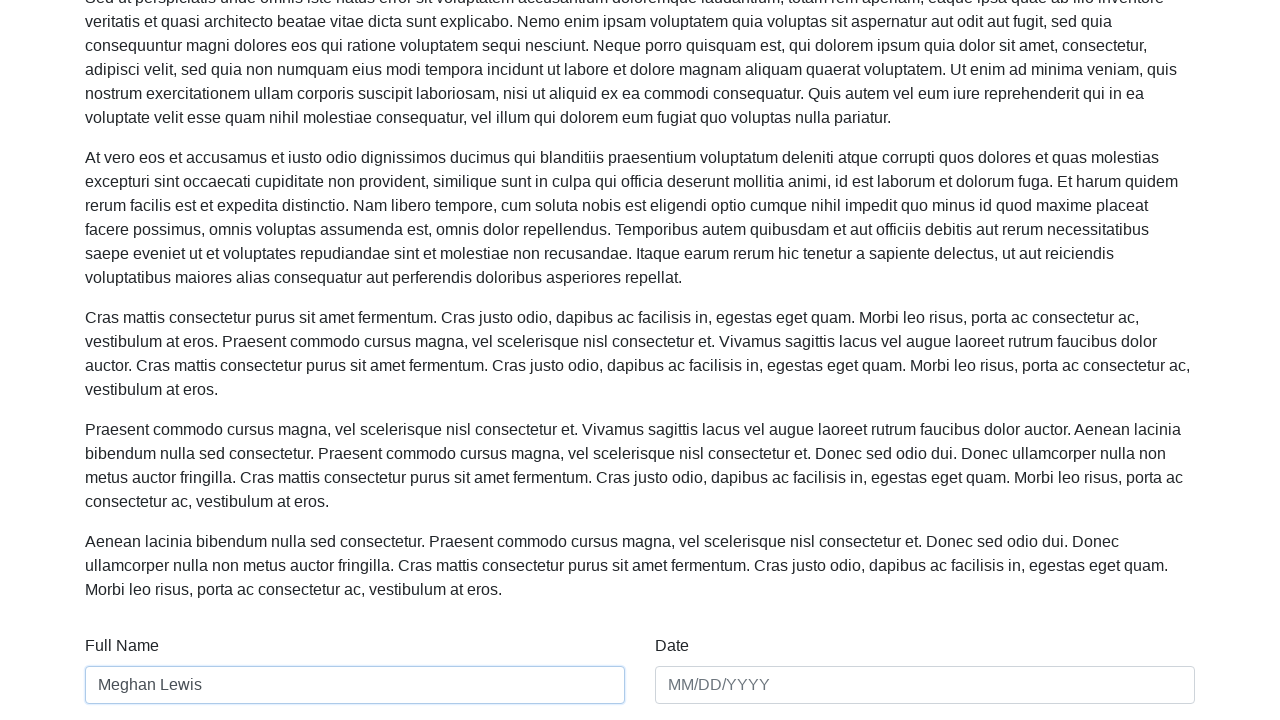

Filled date field with '01/01/2020' on #date
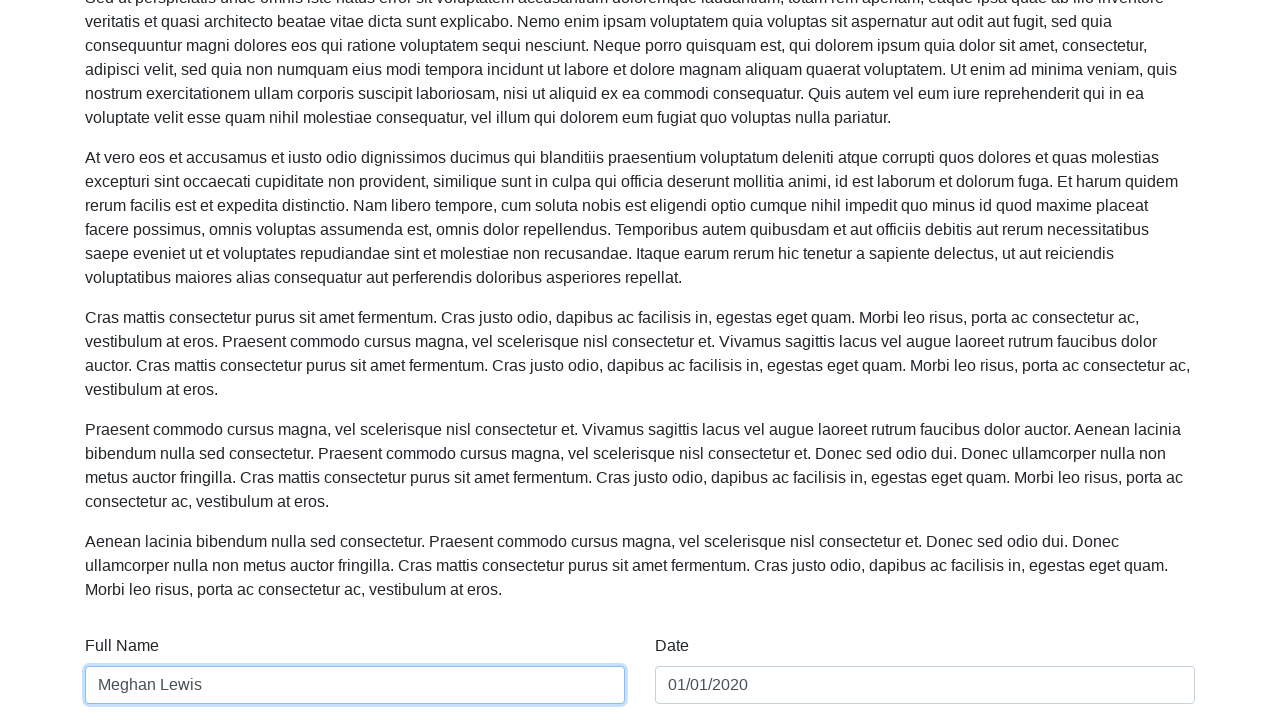

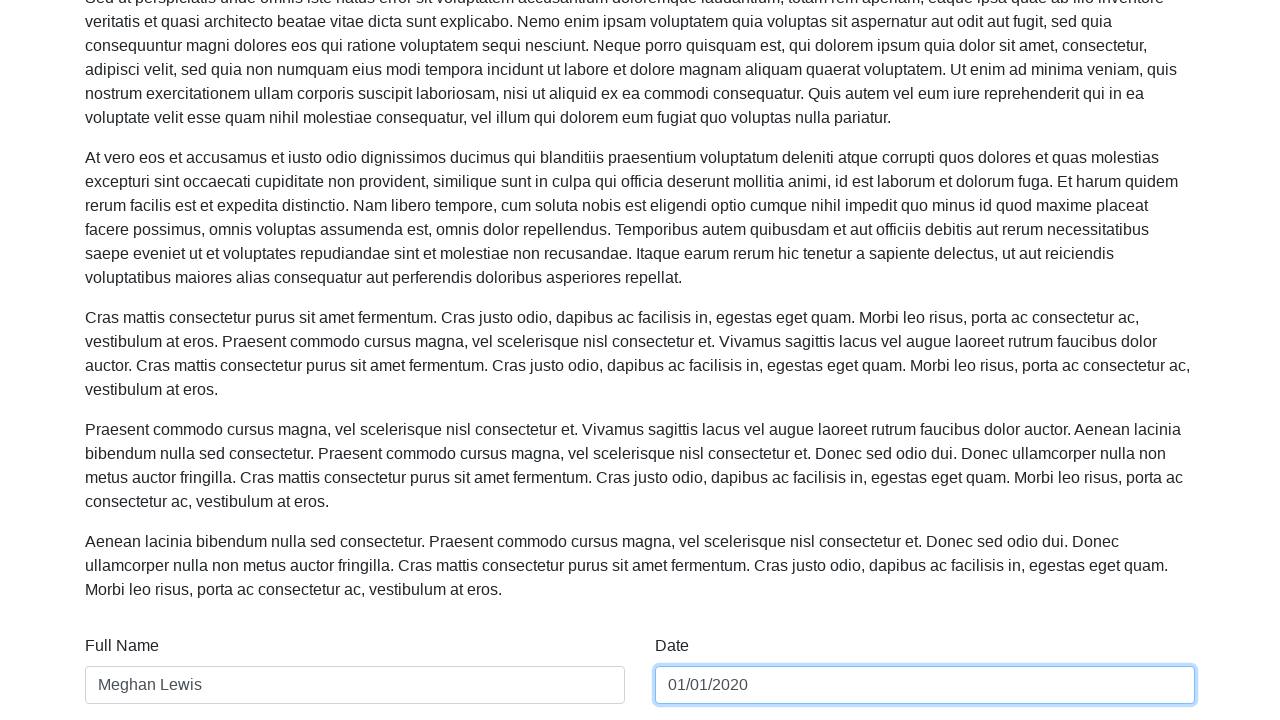